Tests an online calculator by performing various arithmetic operations (addition, subtraction, multiplication, division, and exponentiation) using button clicks, verifying results for normal numbers, negative numbers, decimals, large numbers, and edge cases like division by zero.

Starting URL: https://www.calculadoraonline.com.br/basica

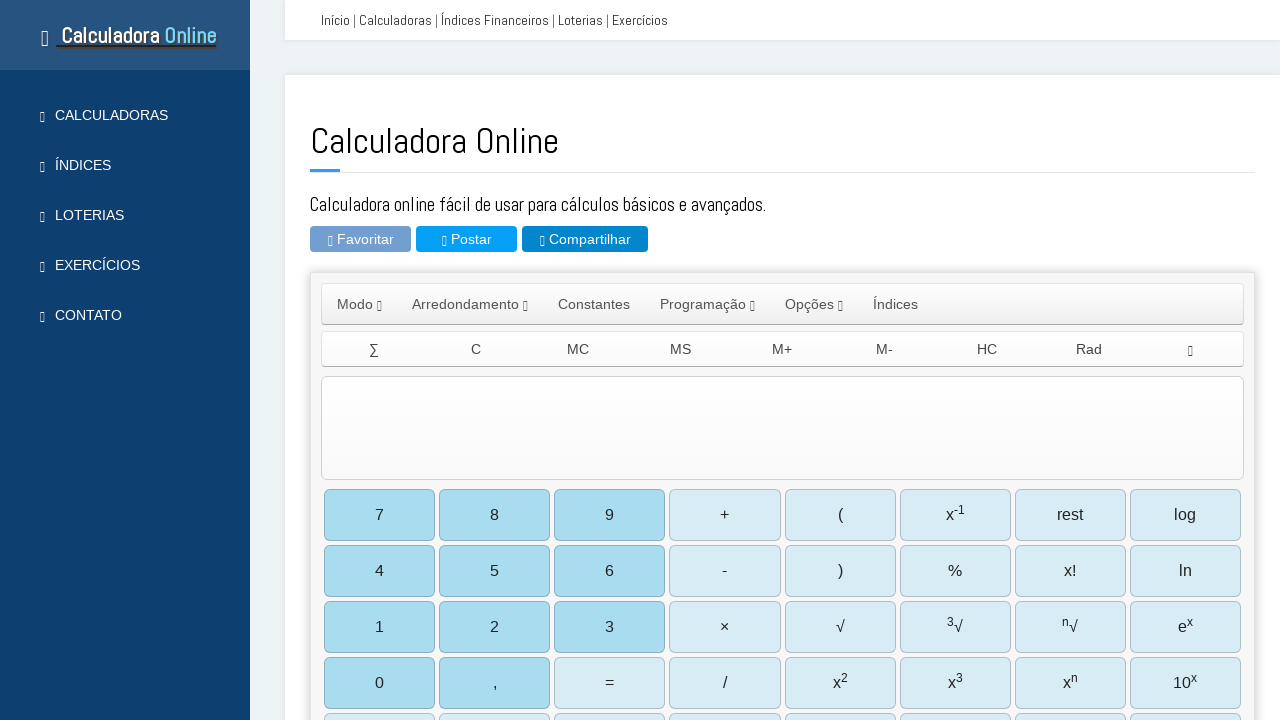

Waited for page to load - link element is visible
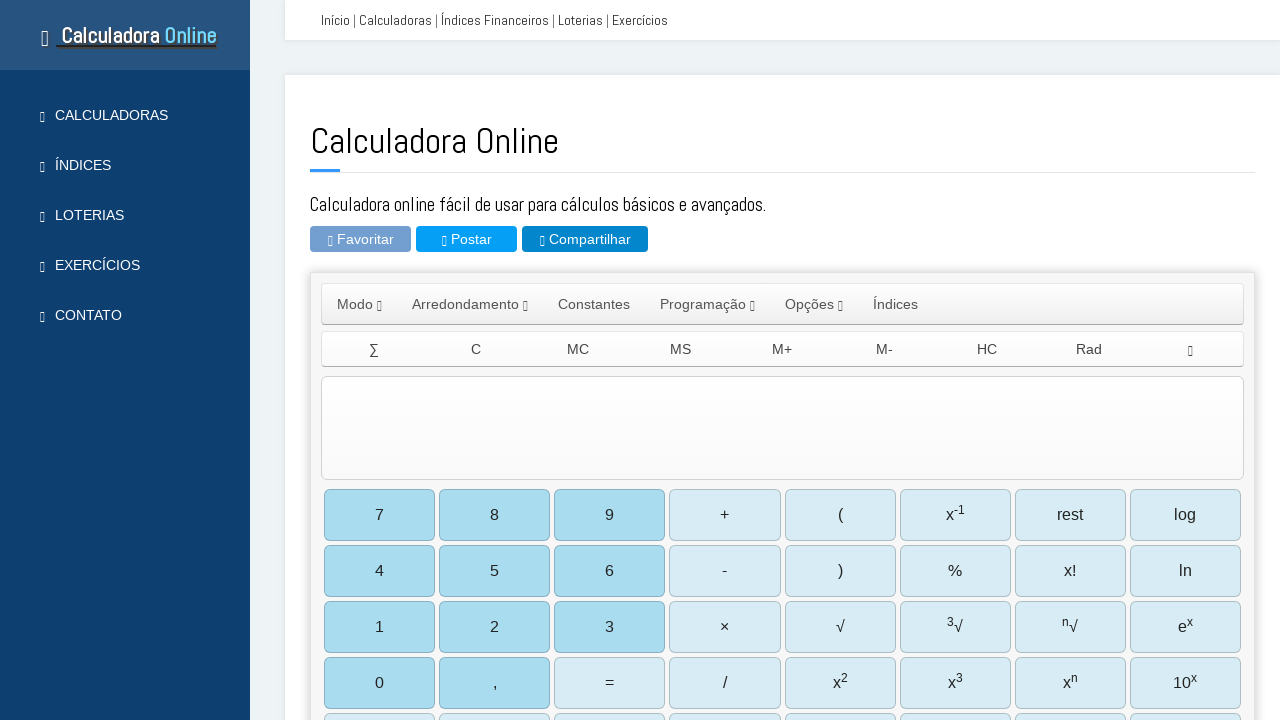

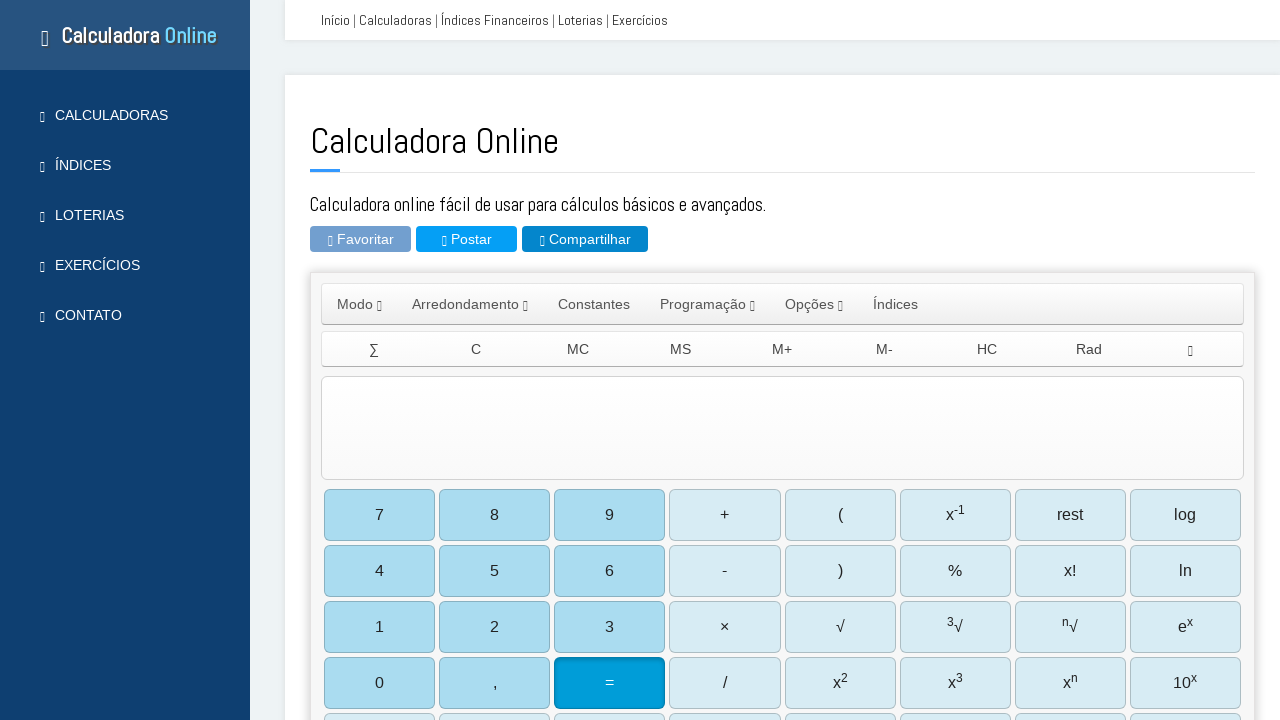